Tests registration form by filling in first name, last name, and email fields, then submitting and verifying success message

Starting URL: http://suninjuly.github.io/registration1.html

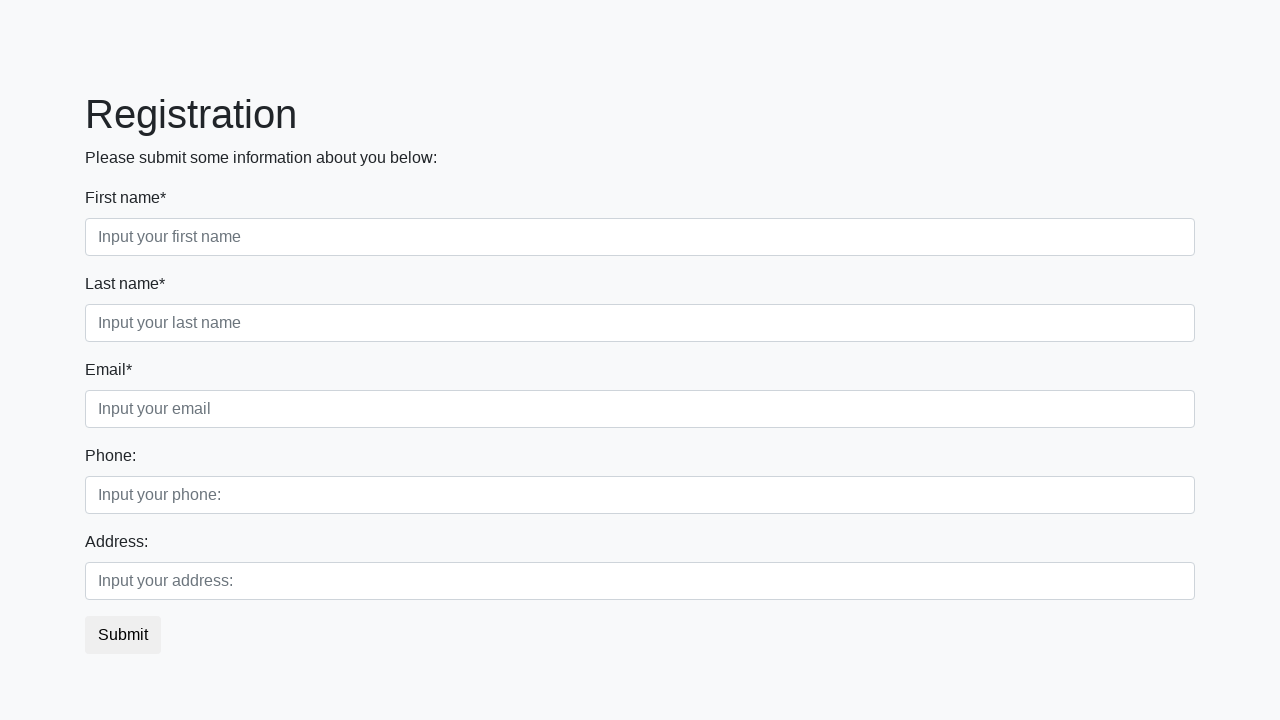

Filled first name field with 'Ivan' on .first_block .first
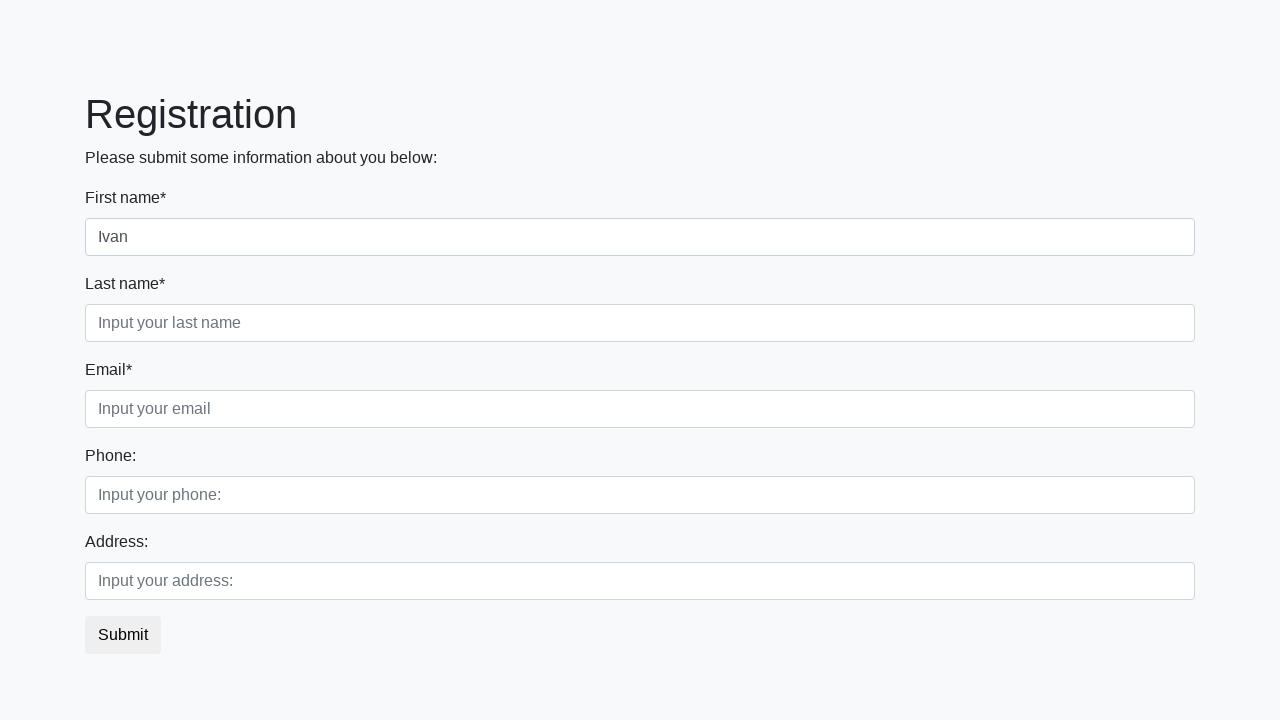

Filled last name field with 'Petrov' on .first_block .second
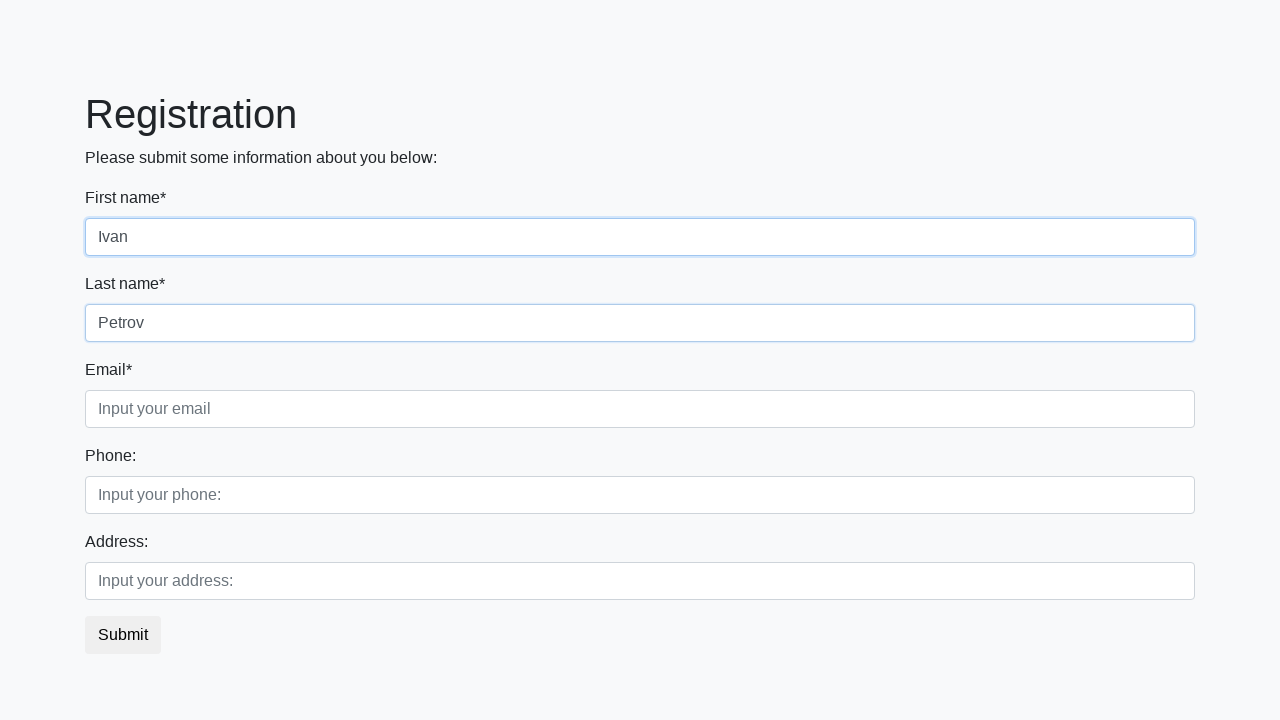

Filled email field with 'test@example.com' on .first_block .third
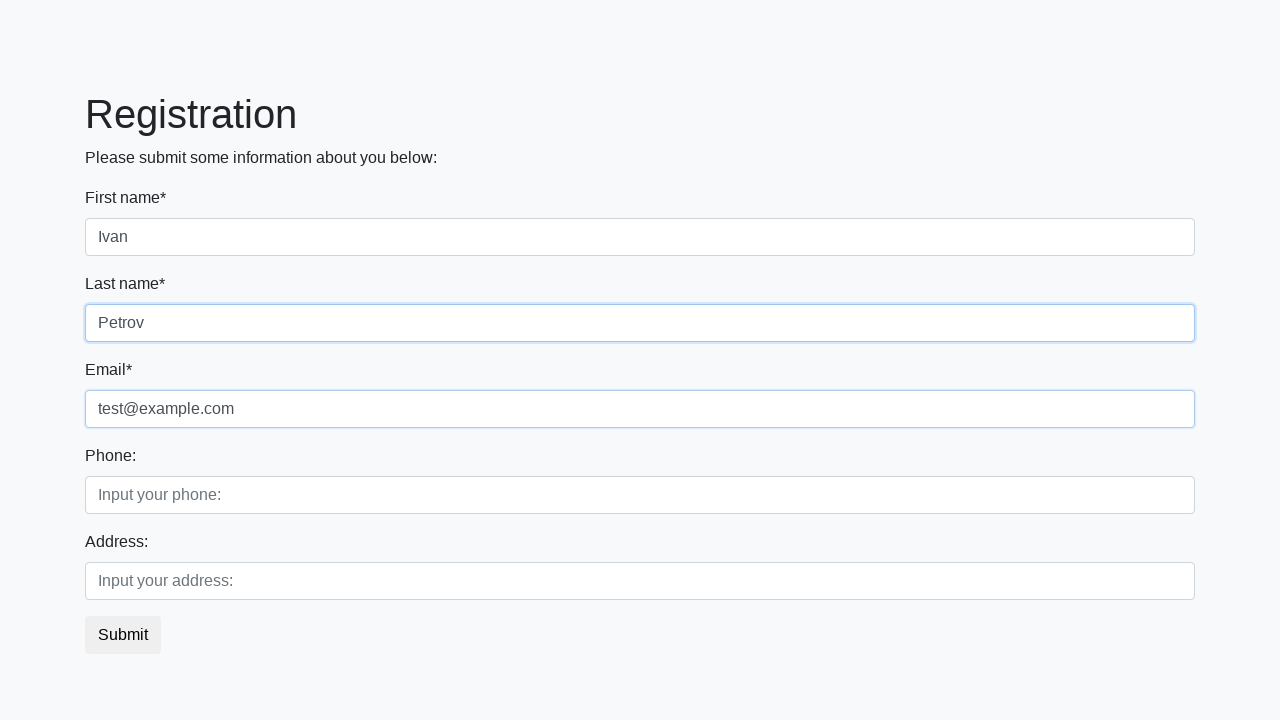

Clicked submit button to register at (123, 635) on button.btn
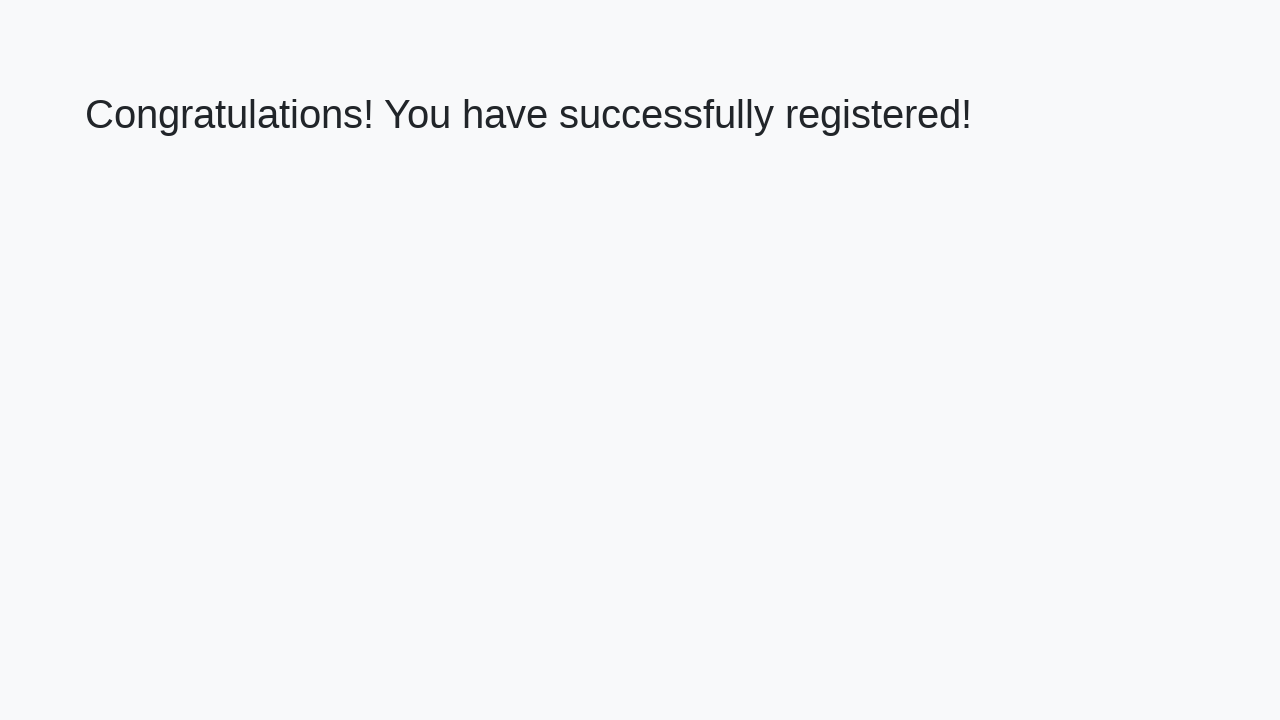

Success message (h1) loaded
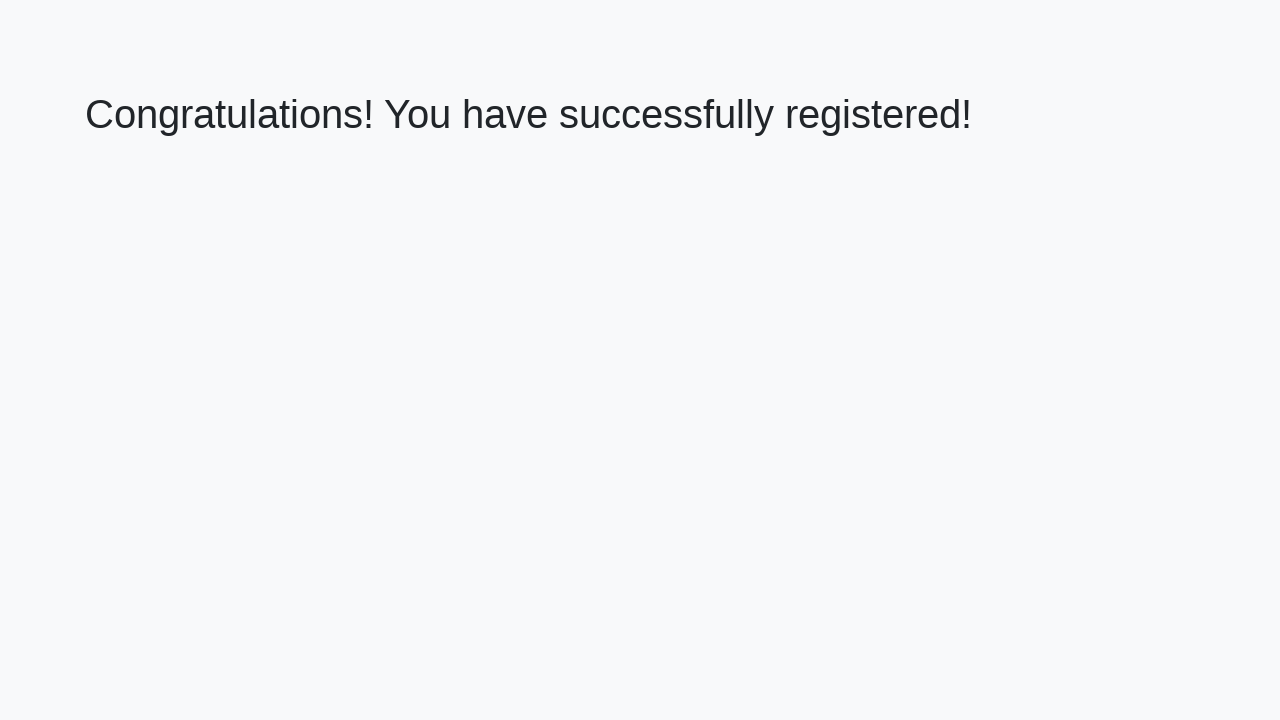

Retrieved success message text: 'Congratulations! You have successfully registered!'
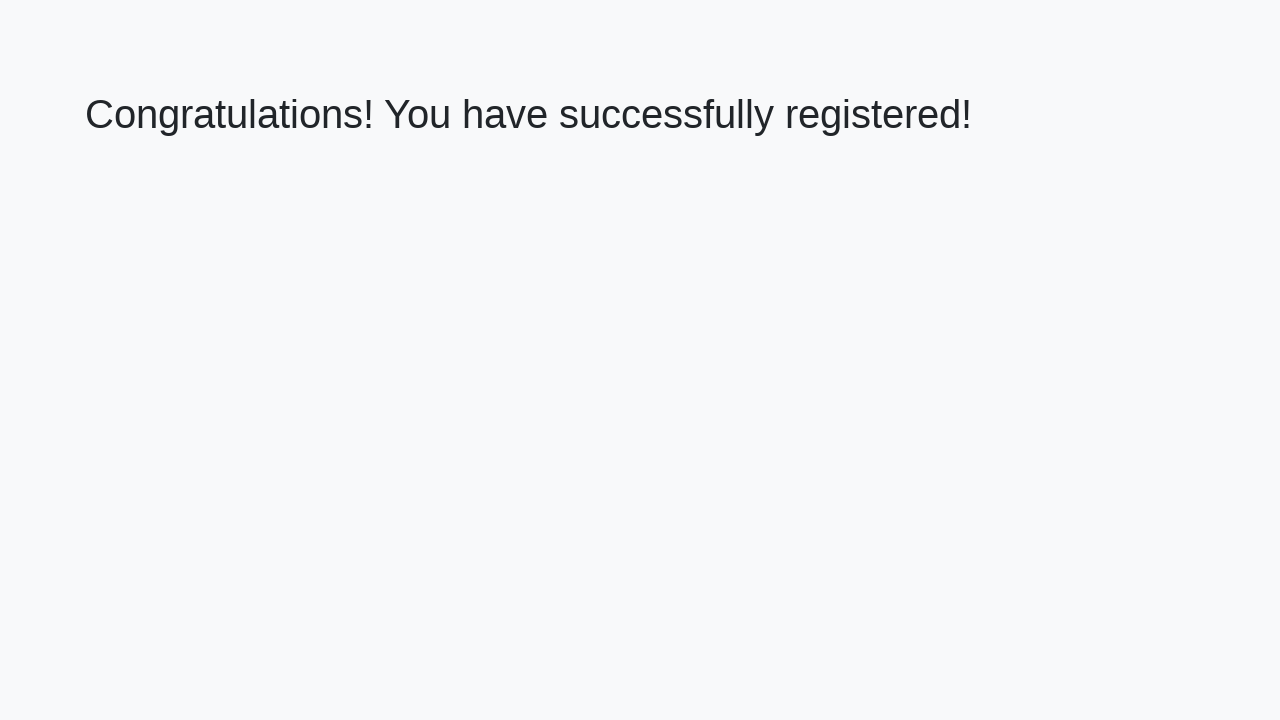

Verified registration success message matches expected text
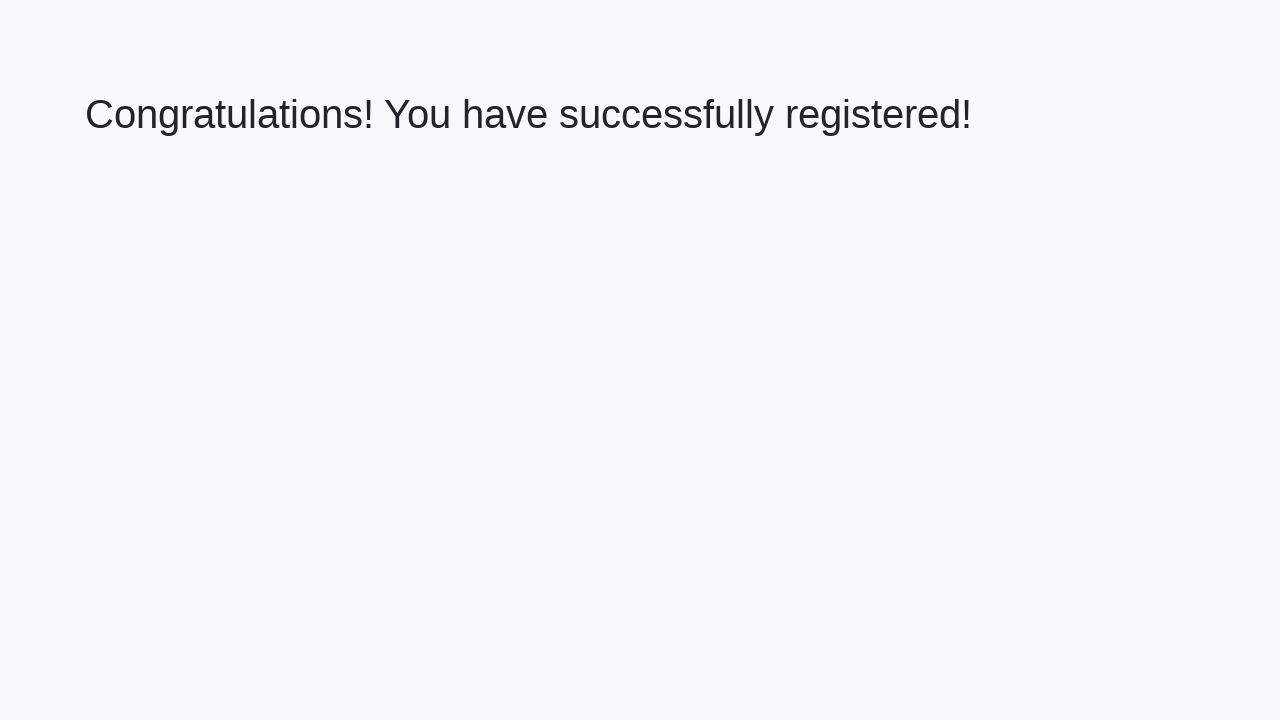

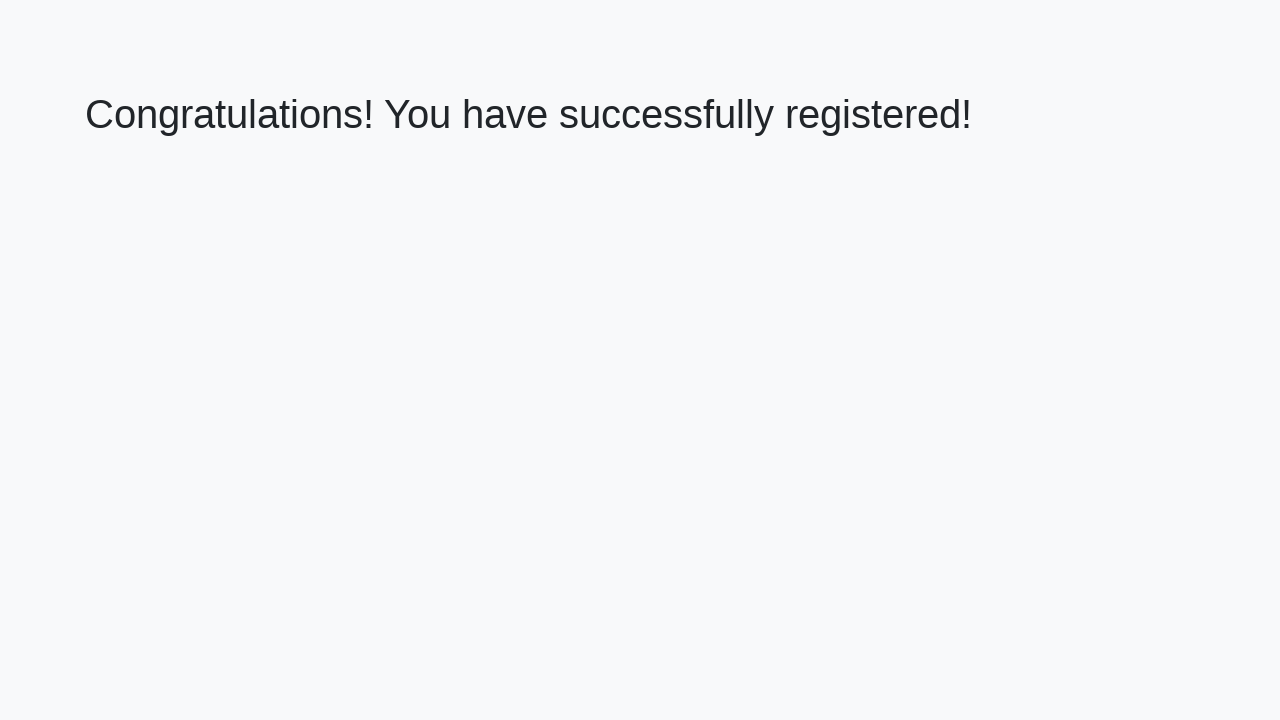